Tests dynamic loading functionality by clicking a Start button and waiting for hidden content to become visible, then verifying the displayed text

Starting URL: https://the-internet.herokuapp.com/dynamic_loading/1

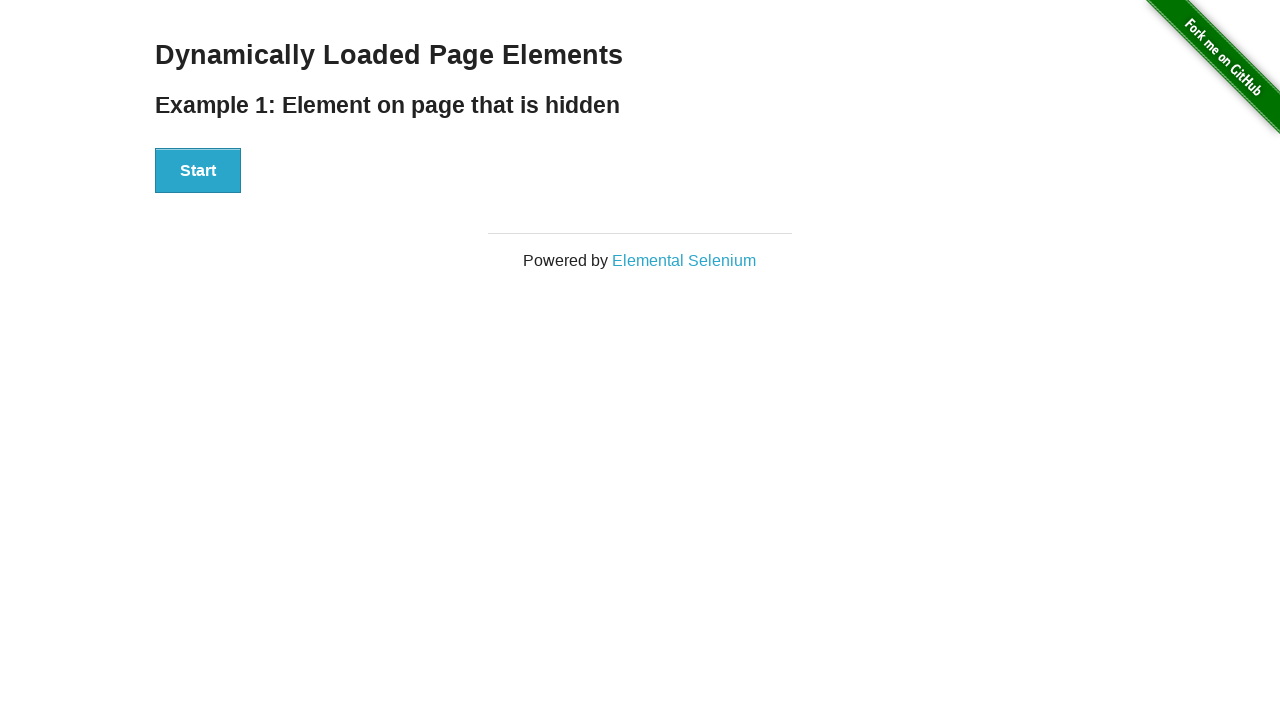

Waited for hidden element to be present on page
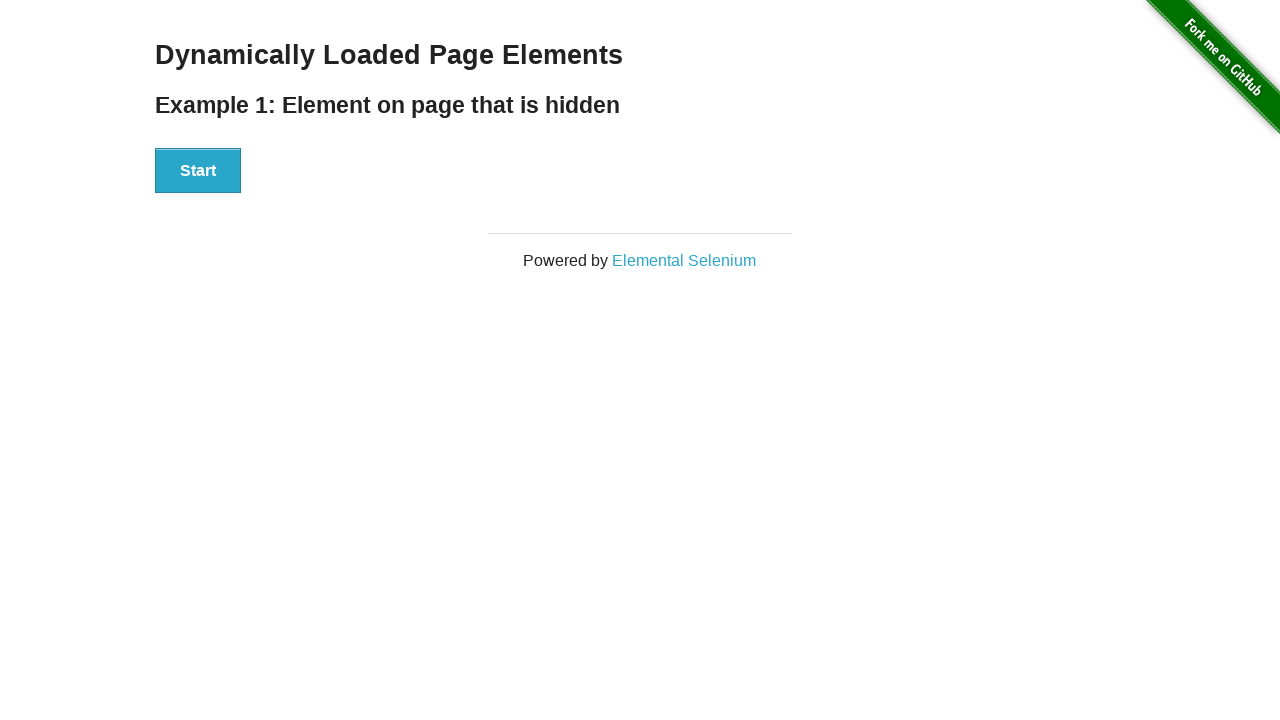

Clicked the Start button to initiate dynamic loading at (198, 171) on xpath=//button[text()='Start']
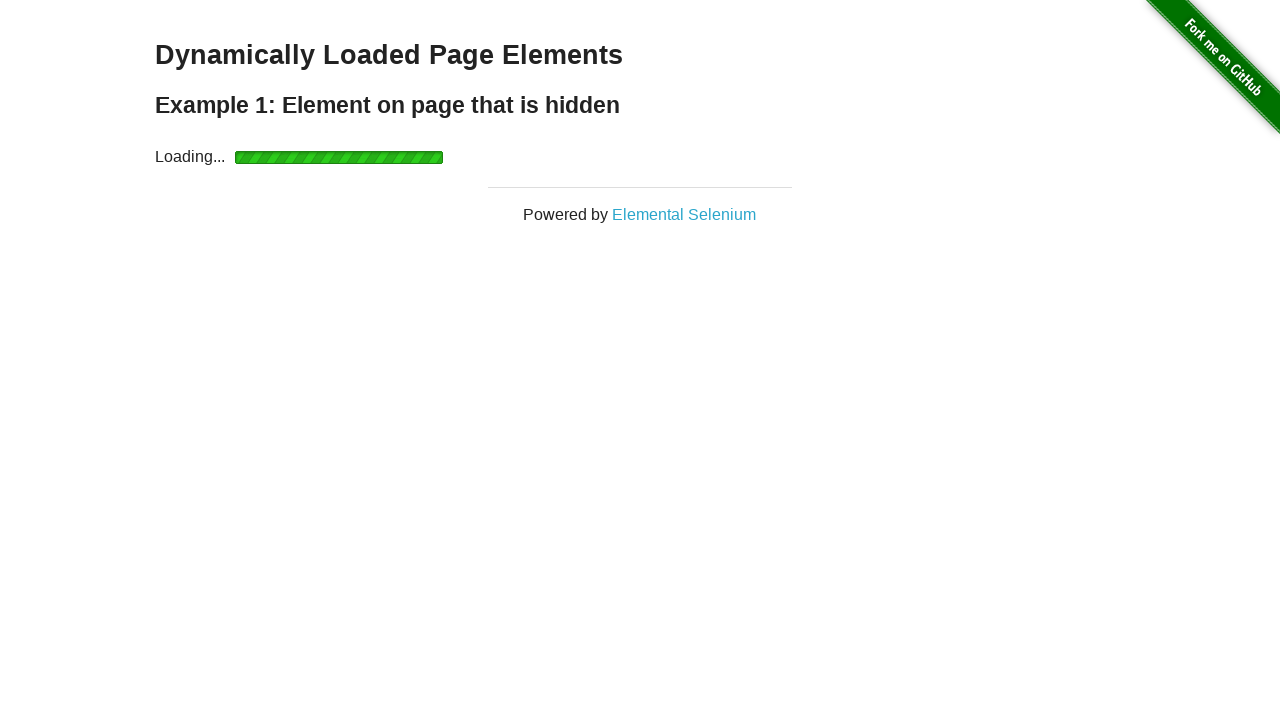

Waited for loading to complete and finish element to become visible
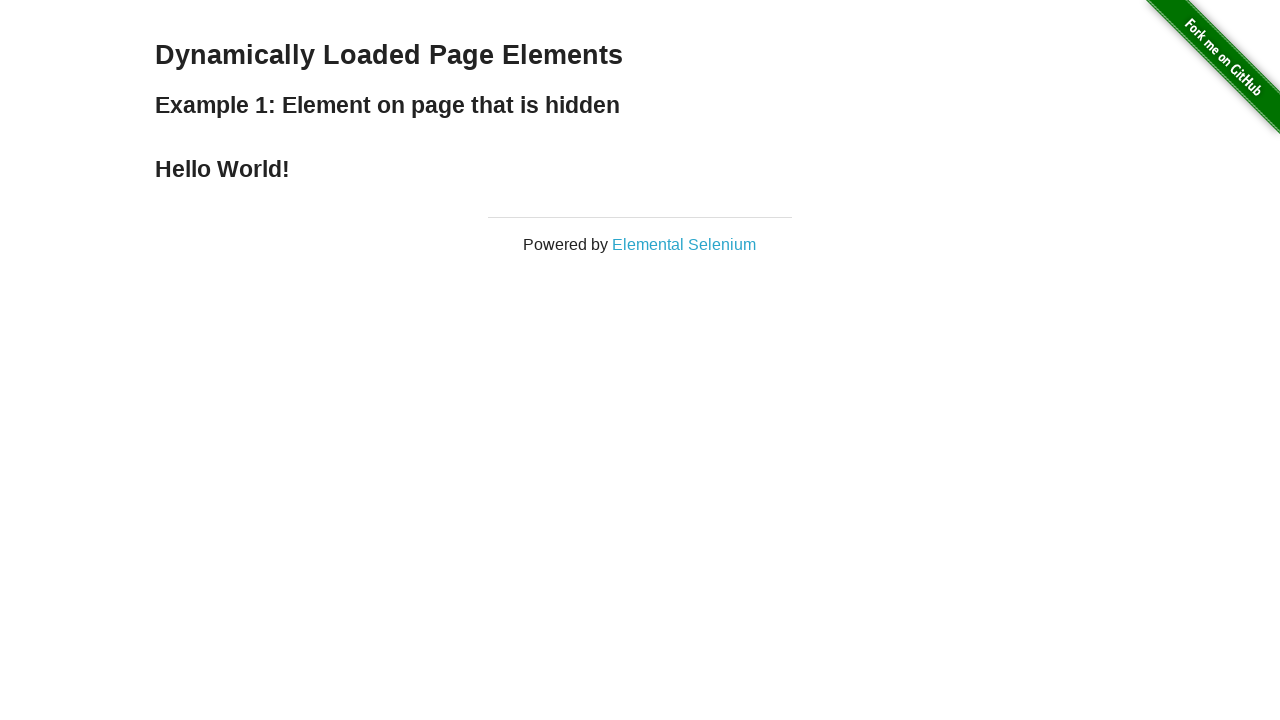

Verified that the displayed text is 'Hello World!'
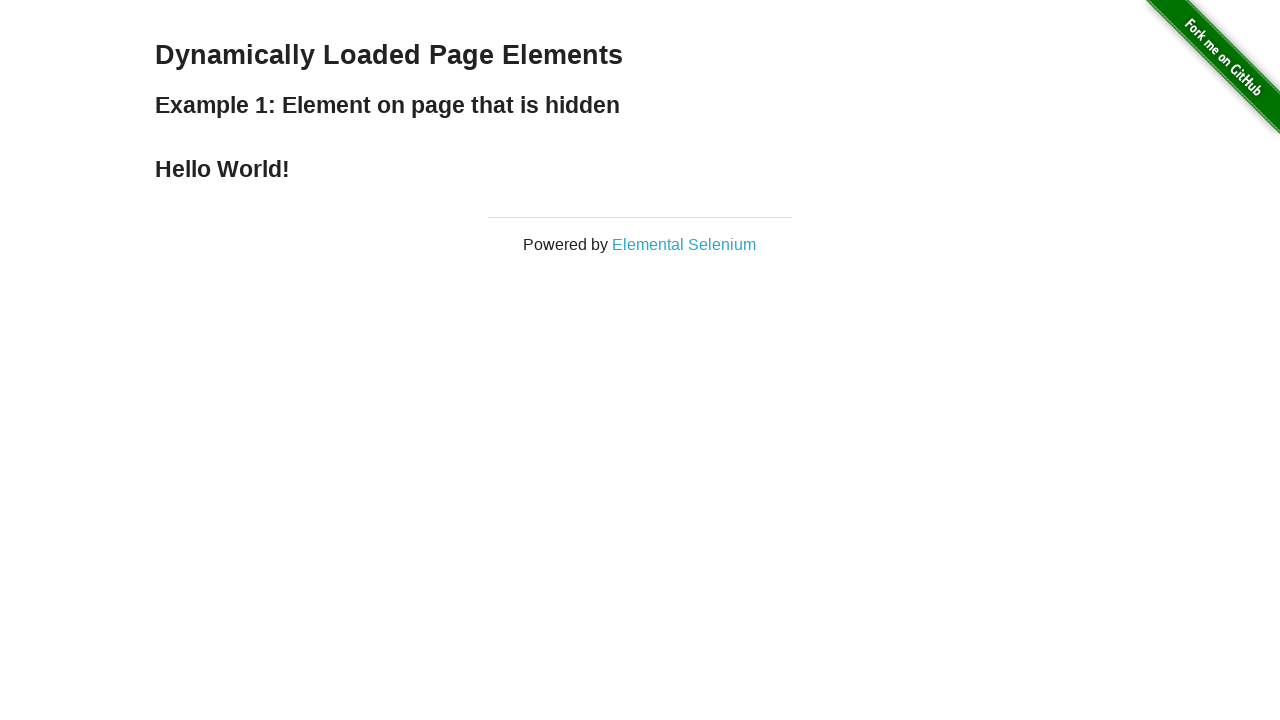

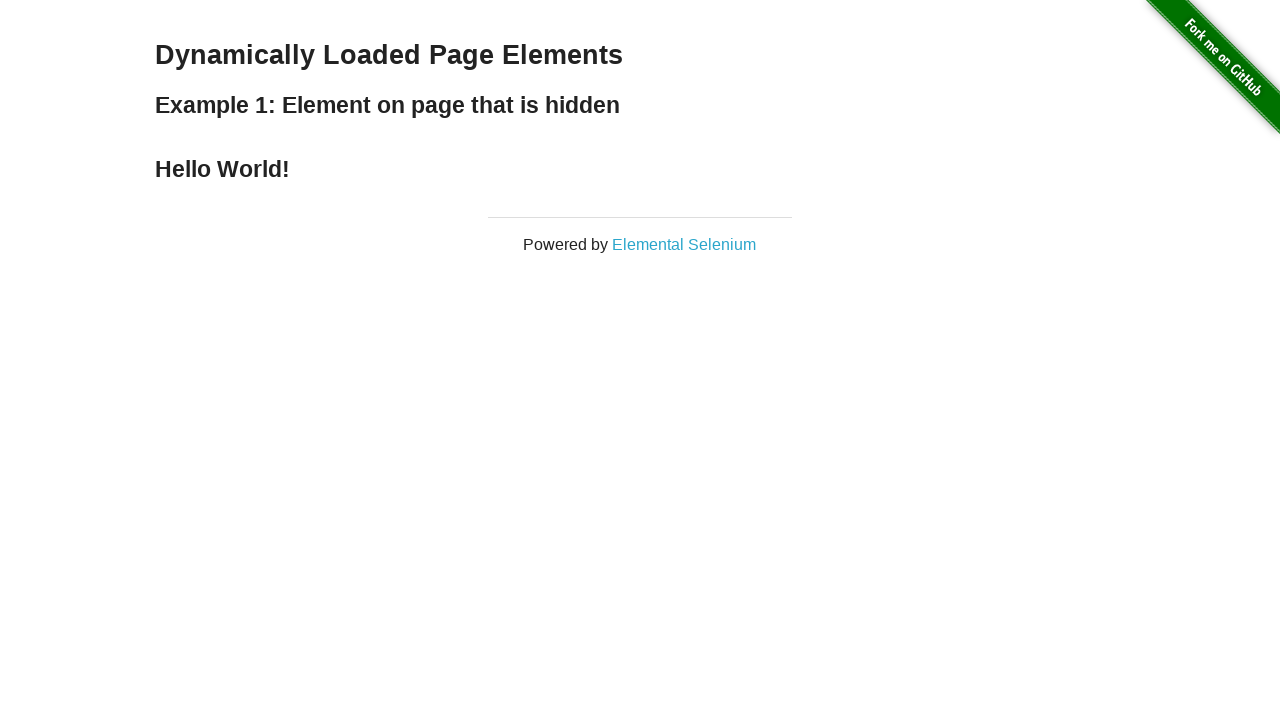